Tests dynamic loading with 15 second wait by clicking Start button and verifying Hello World text appears

Starting URL: https://automationfc.github.io/dynamic-loading/

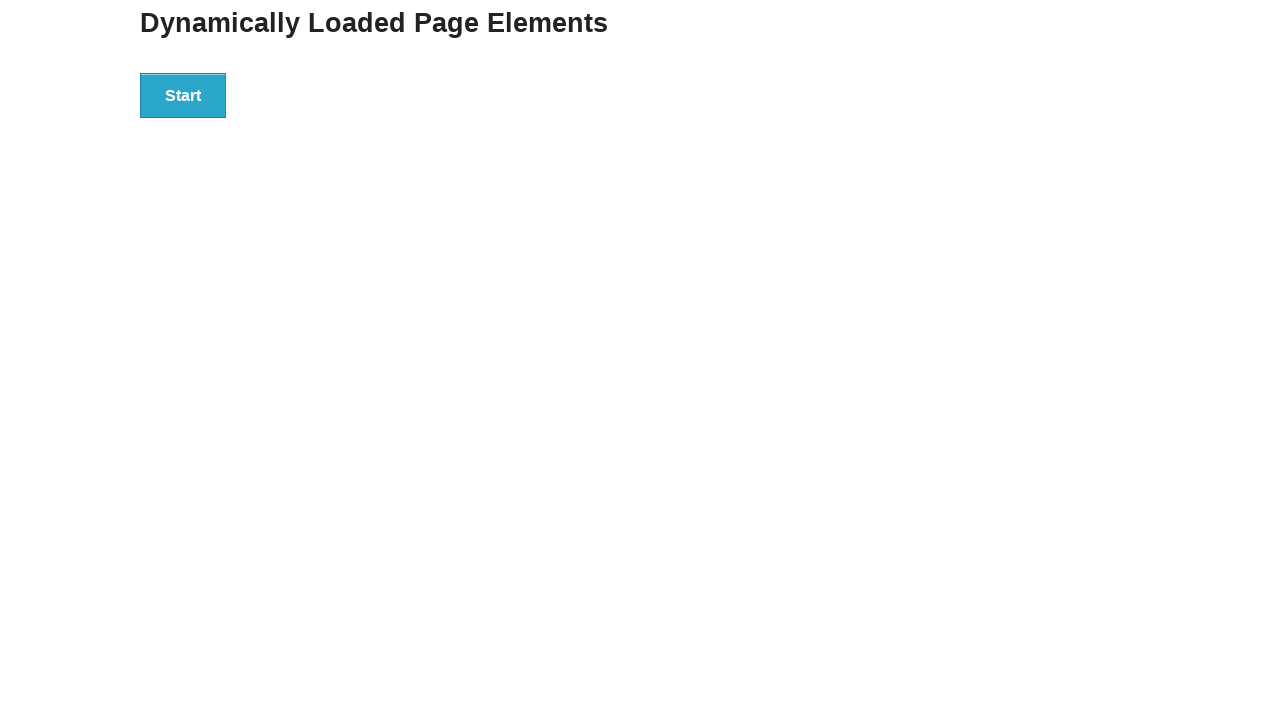

Clicked Start button to initiate dynamic loading at (183, 95) on xpath=//button[text()='Start']
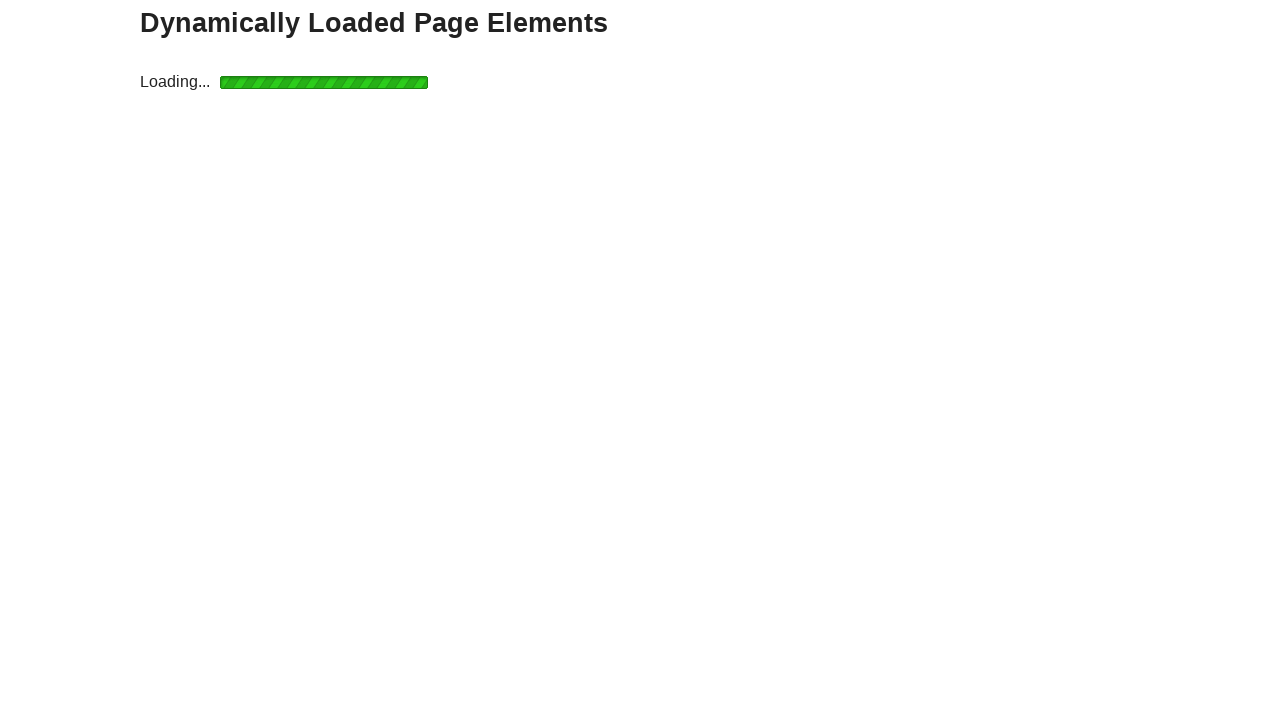

Waited 15 seconds for 'Hello World!' text to appear
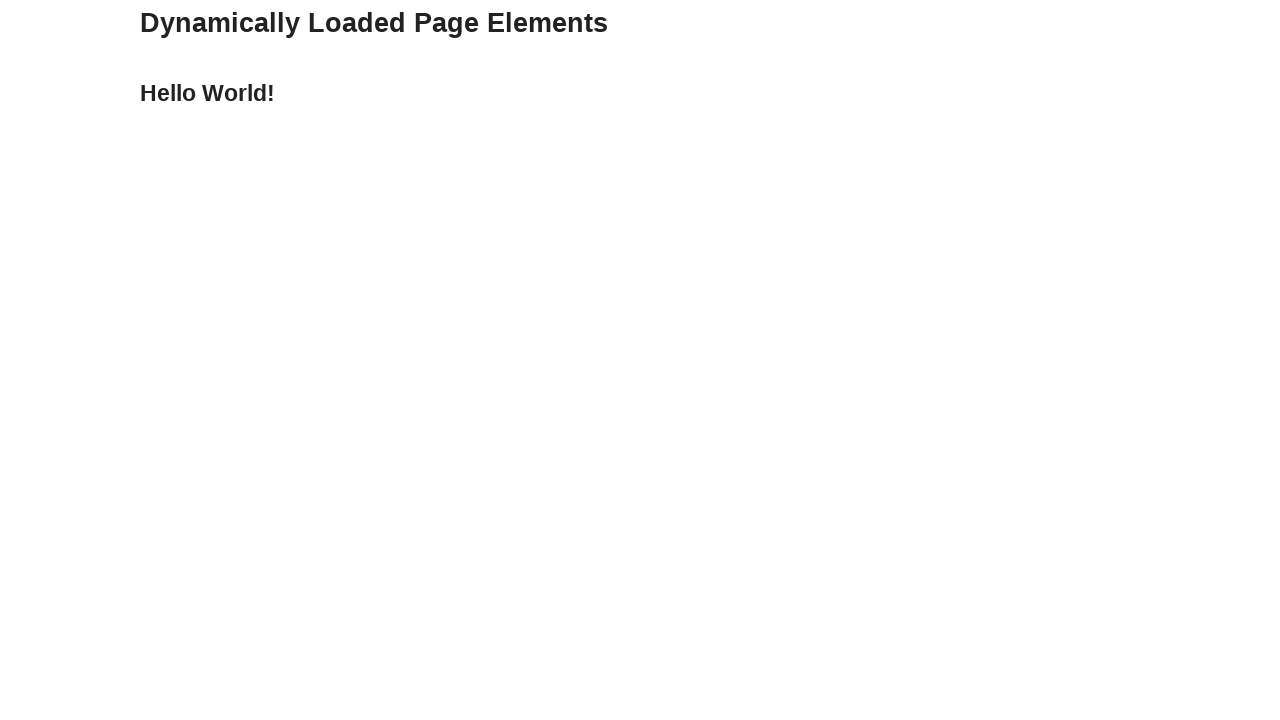

Verified 'Hello World!' text appears after dynamic loading
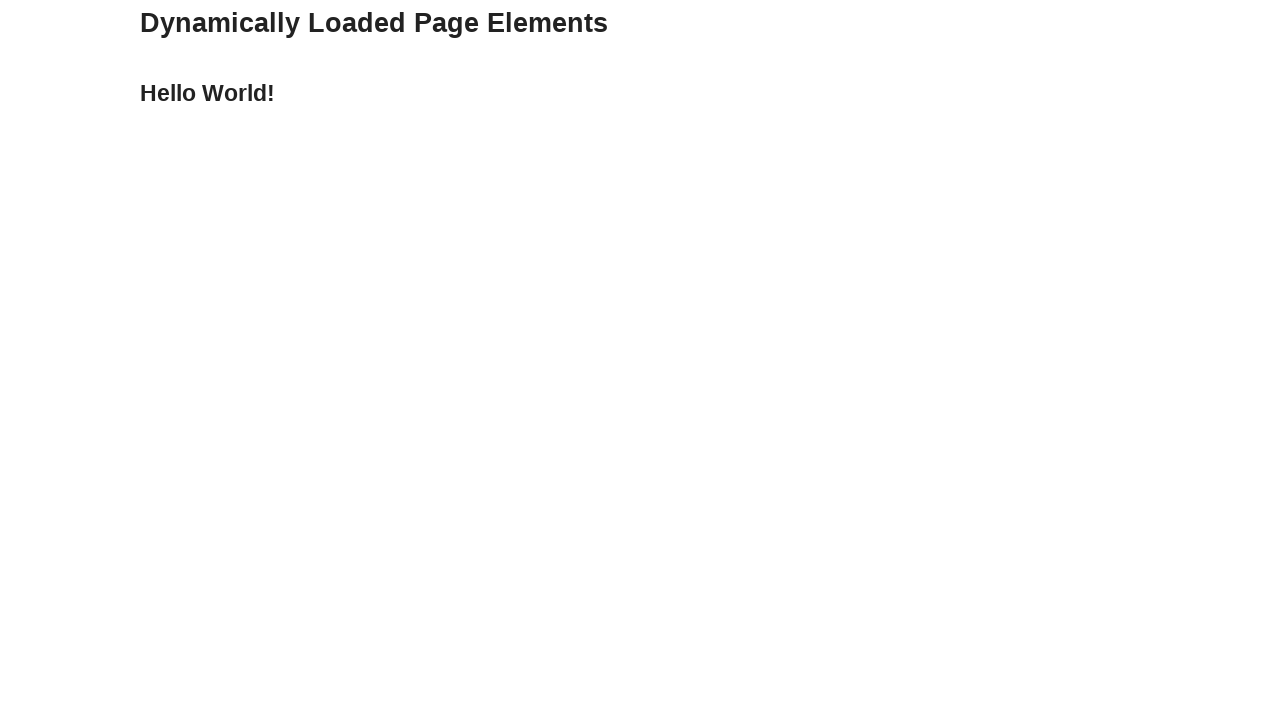

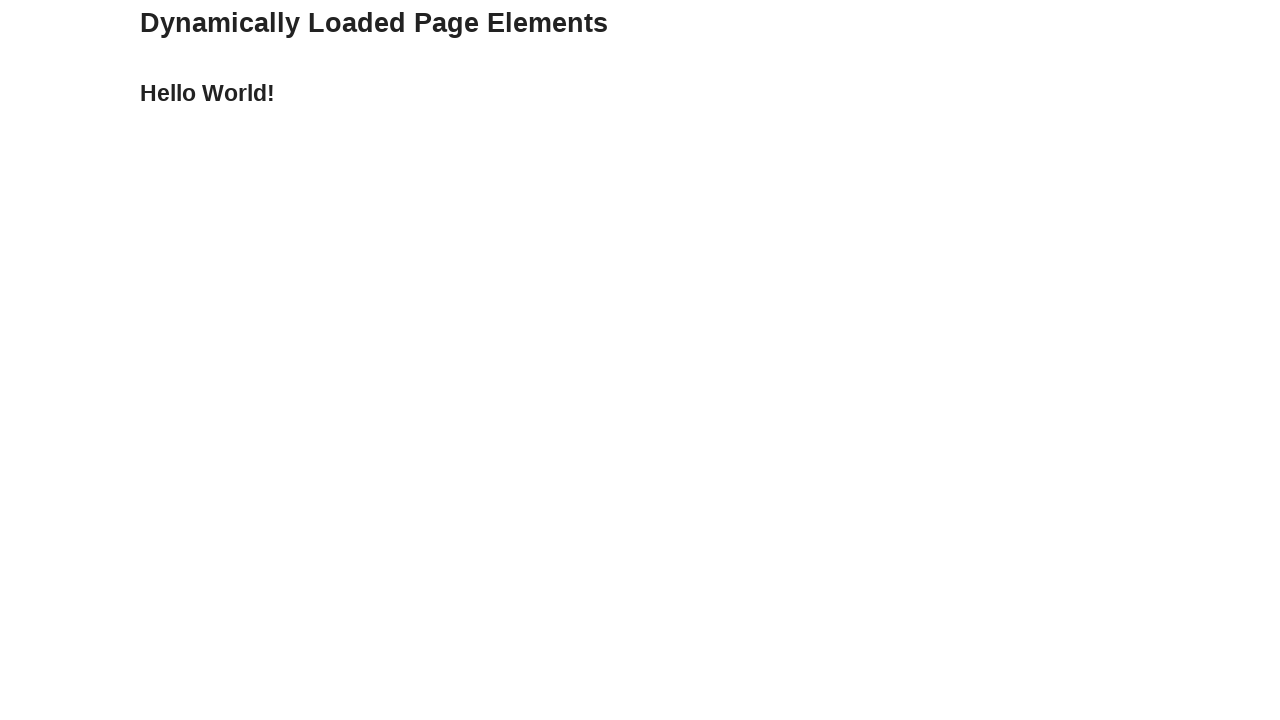